Navigates to the CNYES US stock page and verifies that the stock index table with market data (DJI, SP500, NASDAQ, SOX) is displayed and loaded properly.

Starting URL: https://www.cnyes.com/usstock

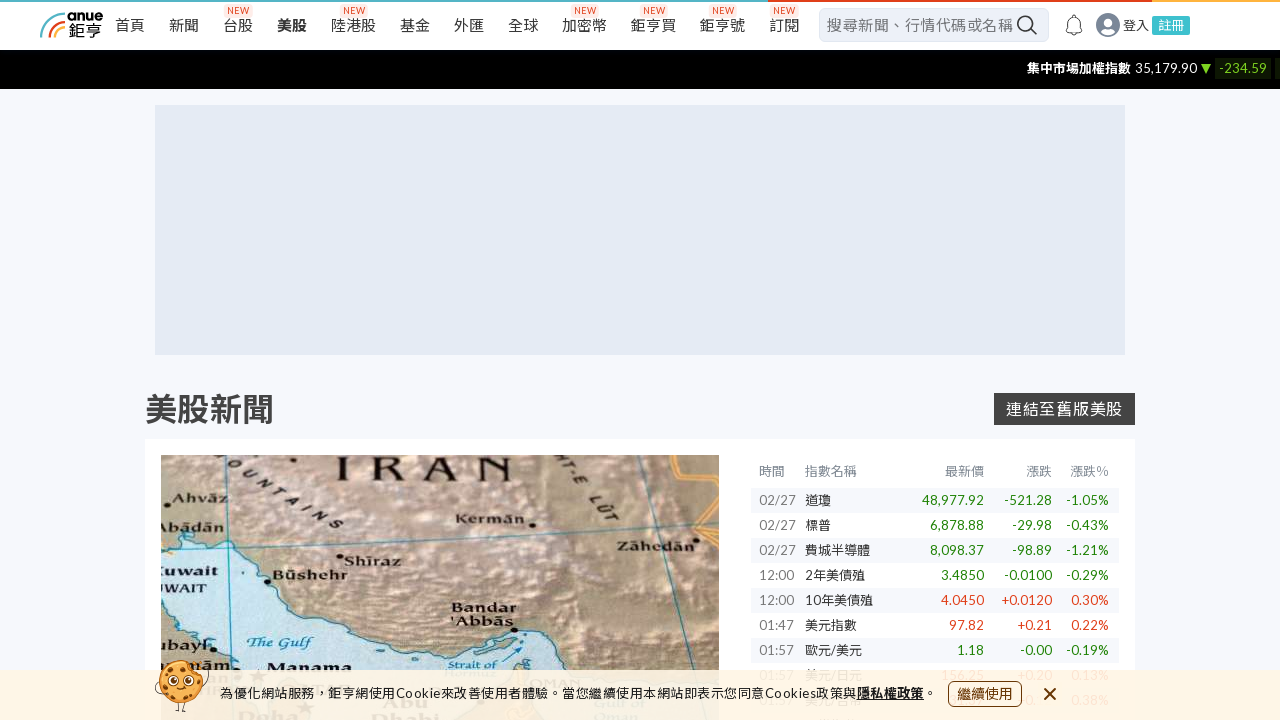

Navigated to CNYES US stock page
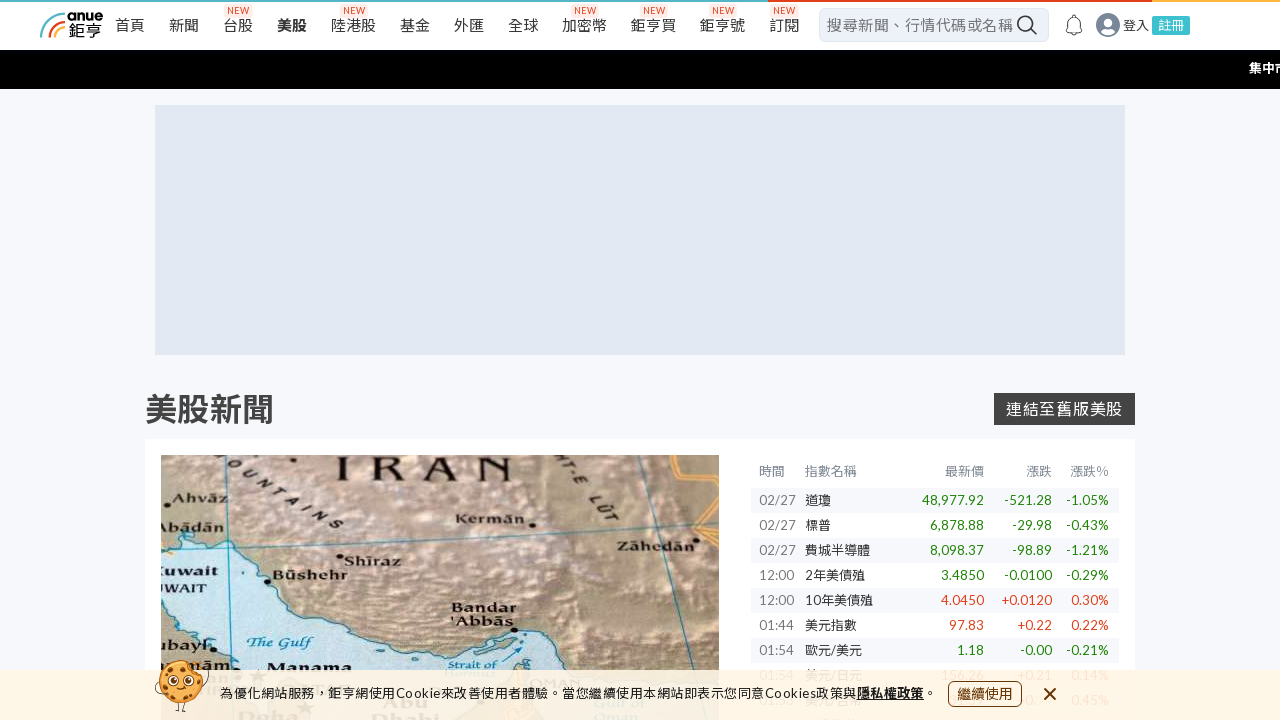

Stock data table loaded with rows
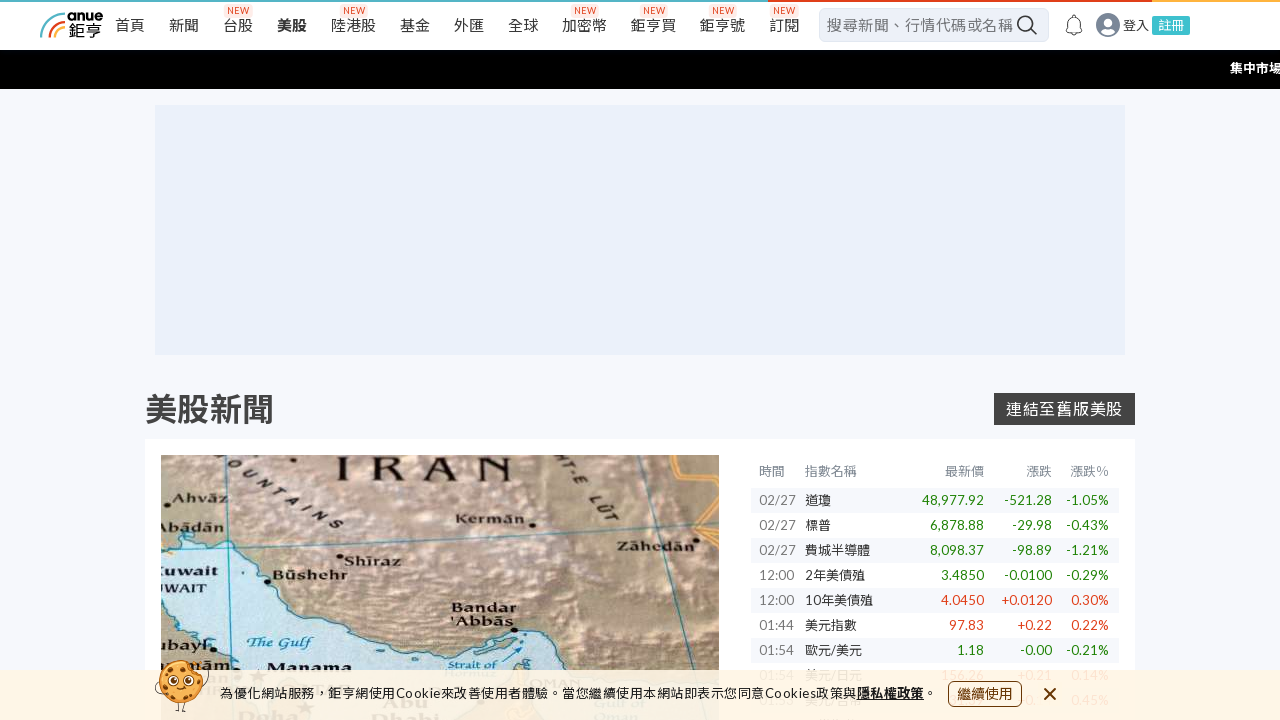

Verified first stock index row (DJI) is displayed
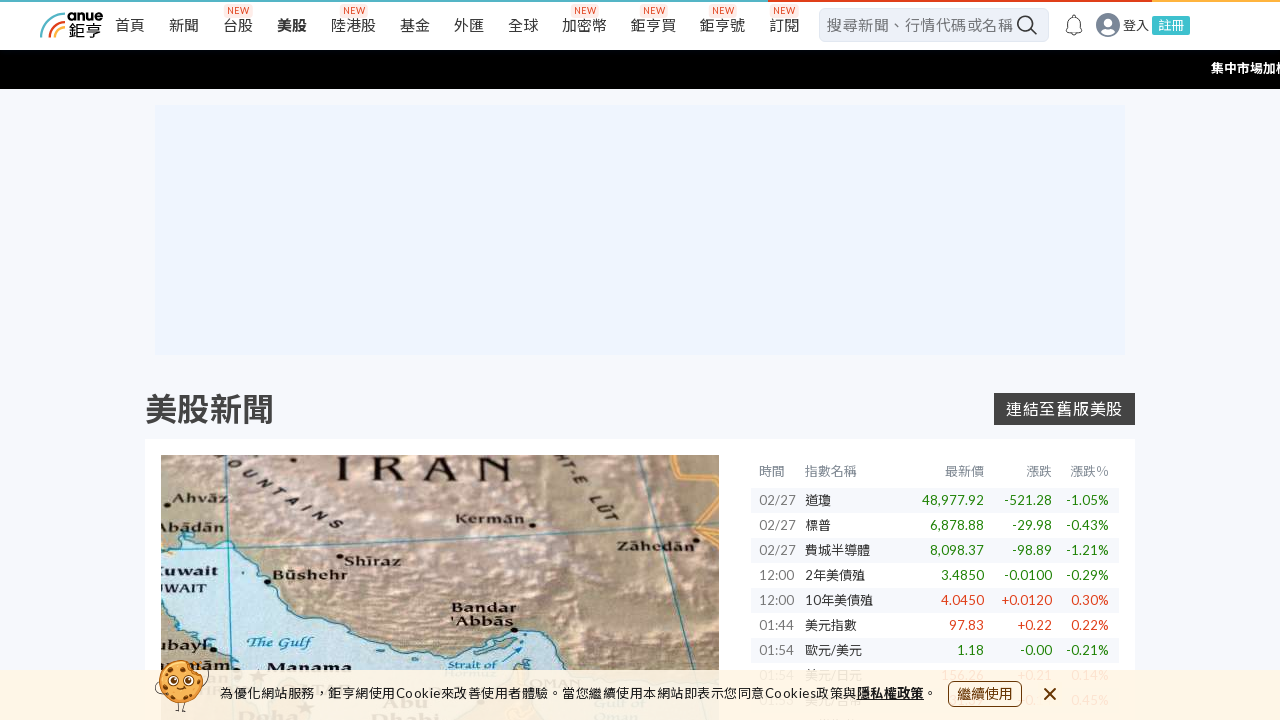

Verified second stock index row (SP500) is displayed
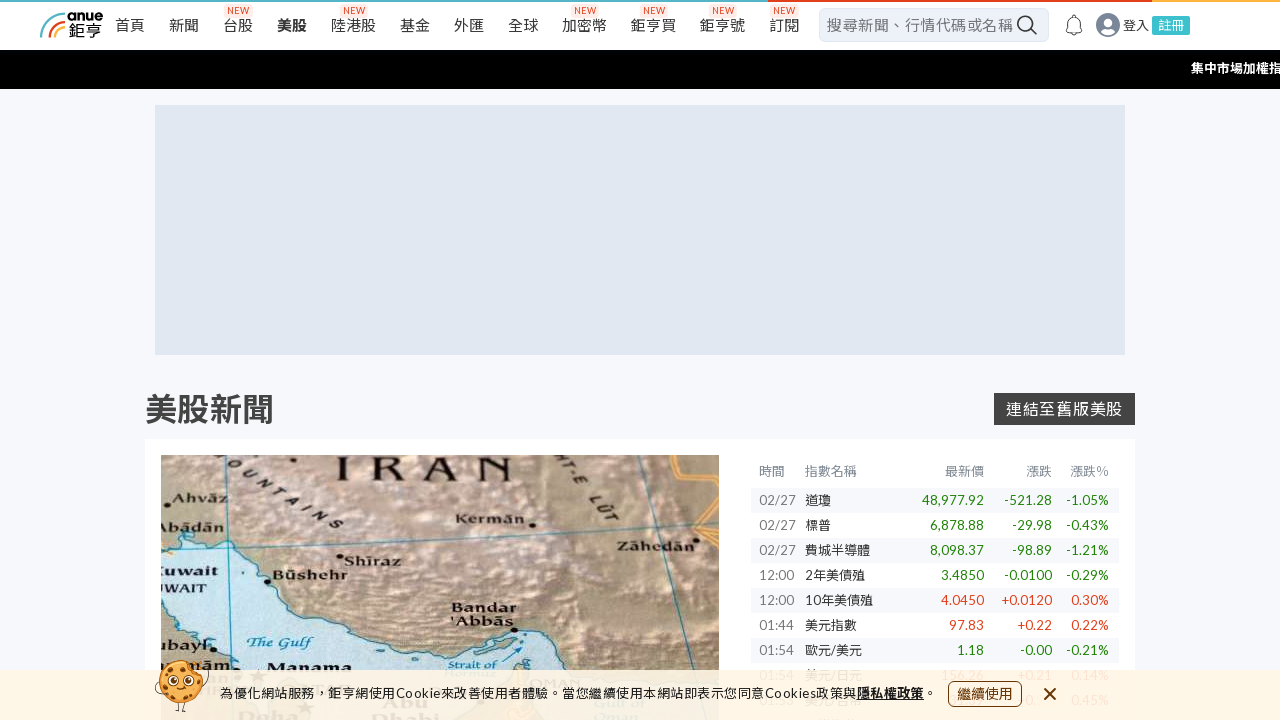

Verified third stock index row (NASDAQ) is displayed
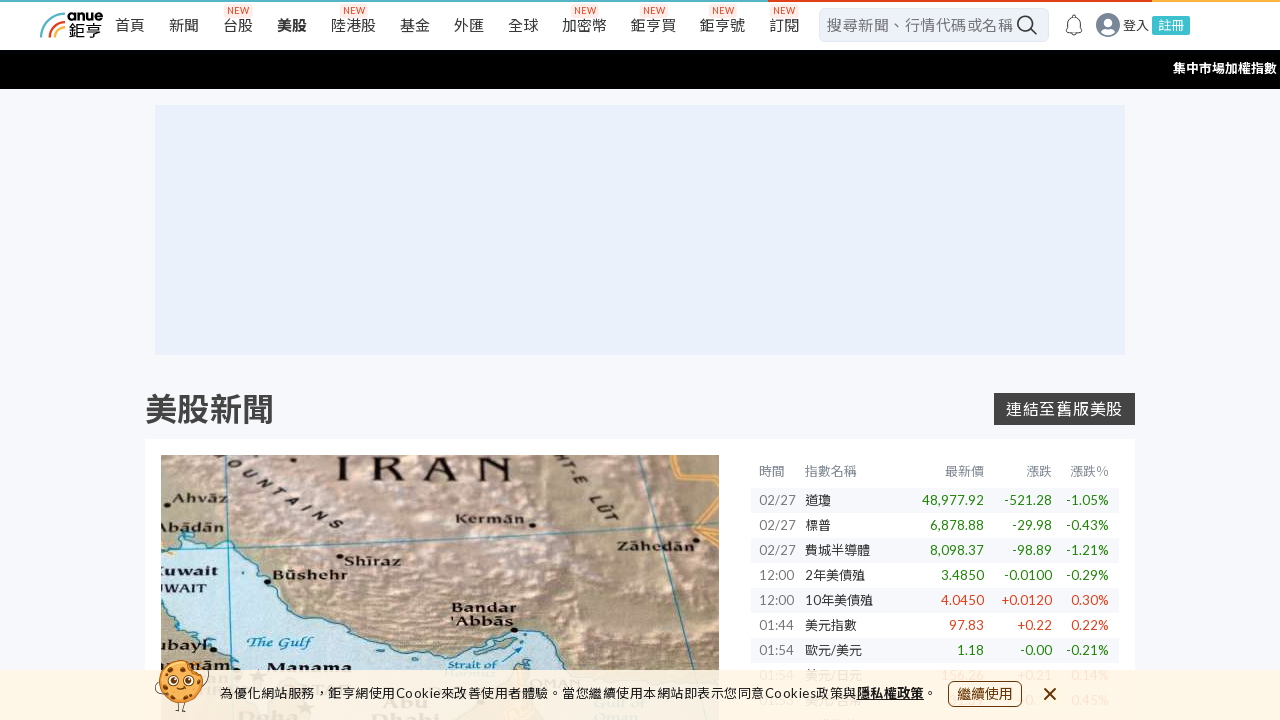

Verified fourth stock index row (SOX) is displayed
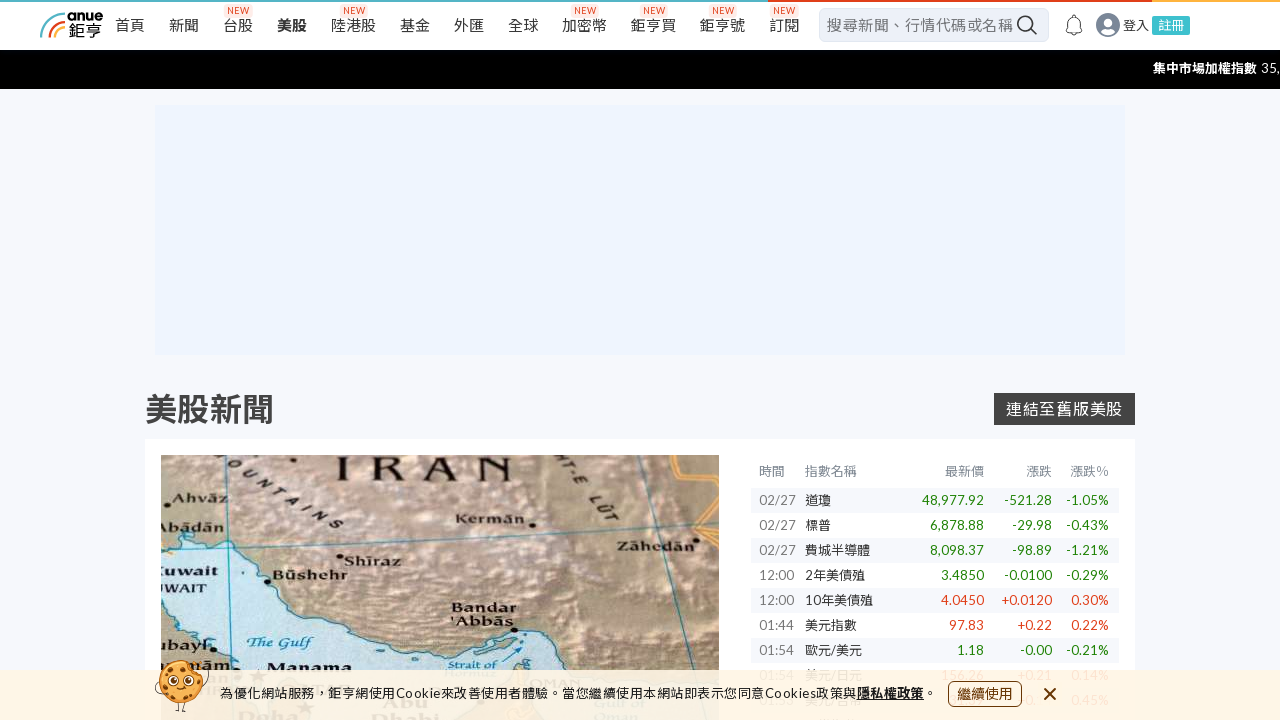

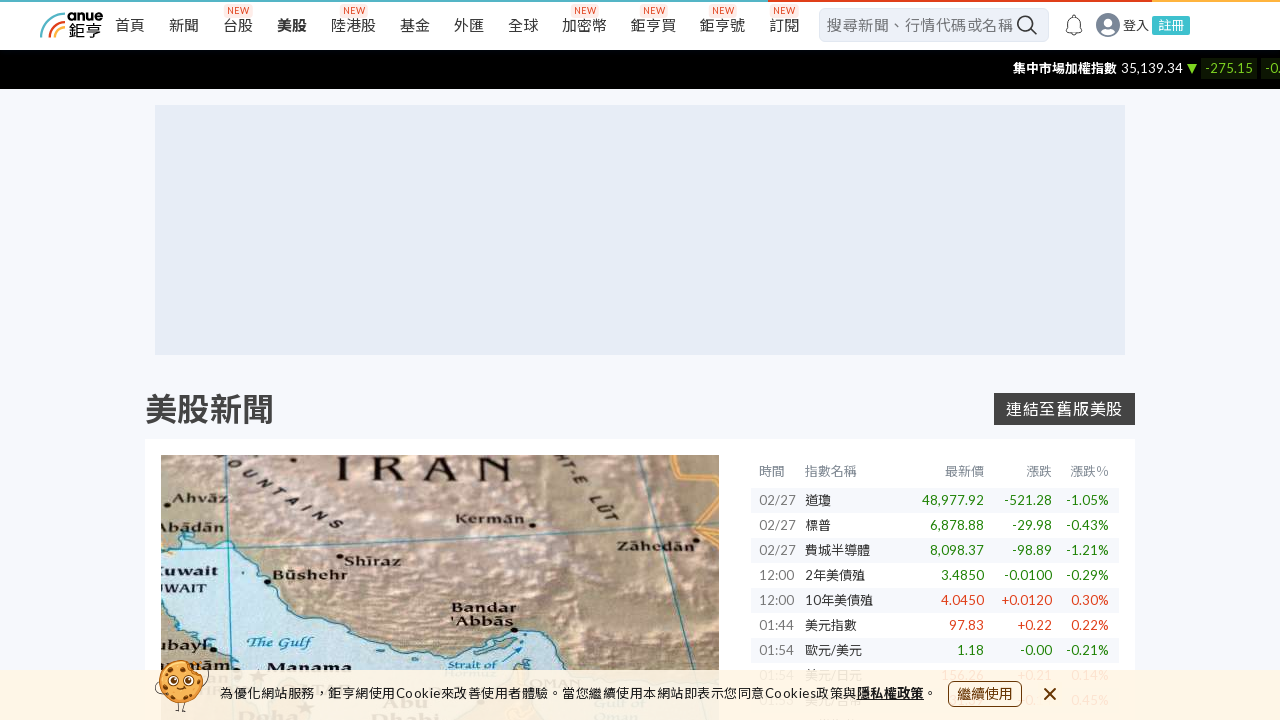